Navigates to William Hill website and clicks on the third item in the "more verticals" menu

Starting URL: https://www.williamhill.com/

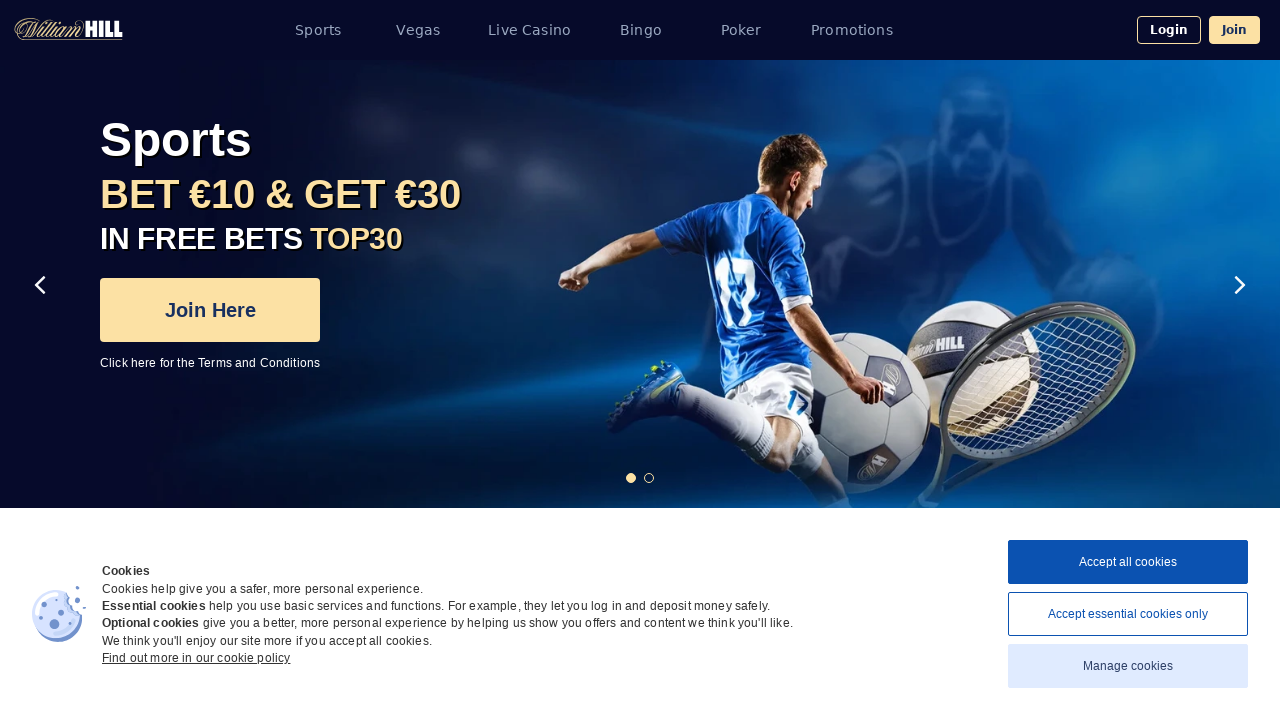

Waited 3 seconds for page to load
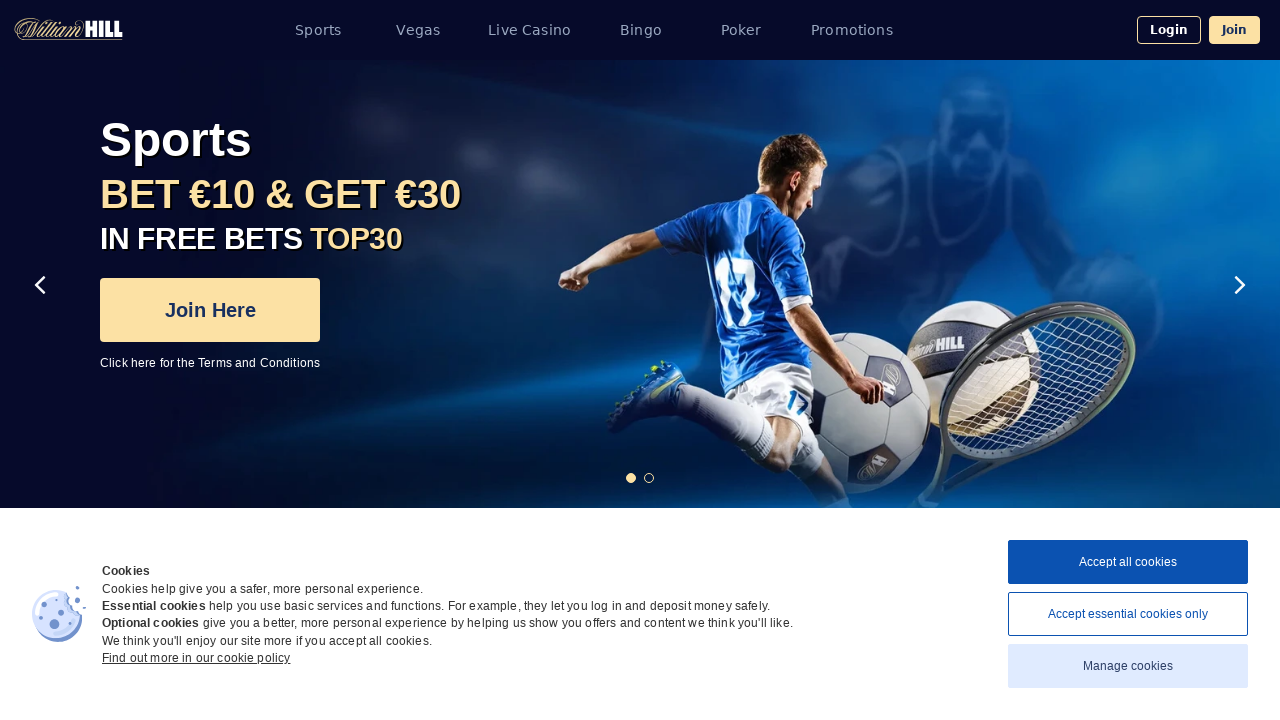

Located all 'more verticals' menu items
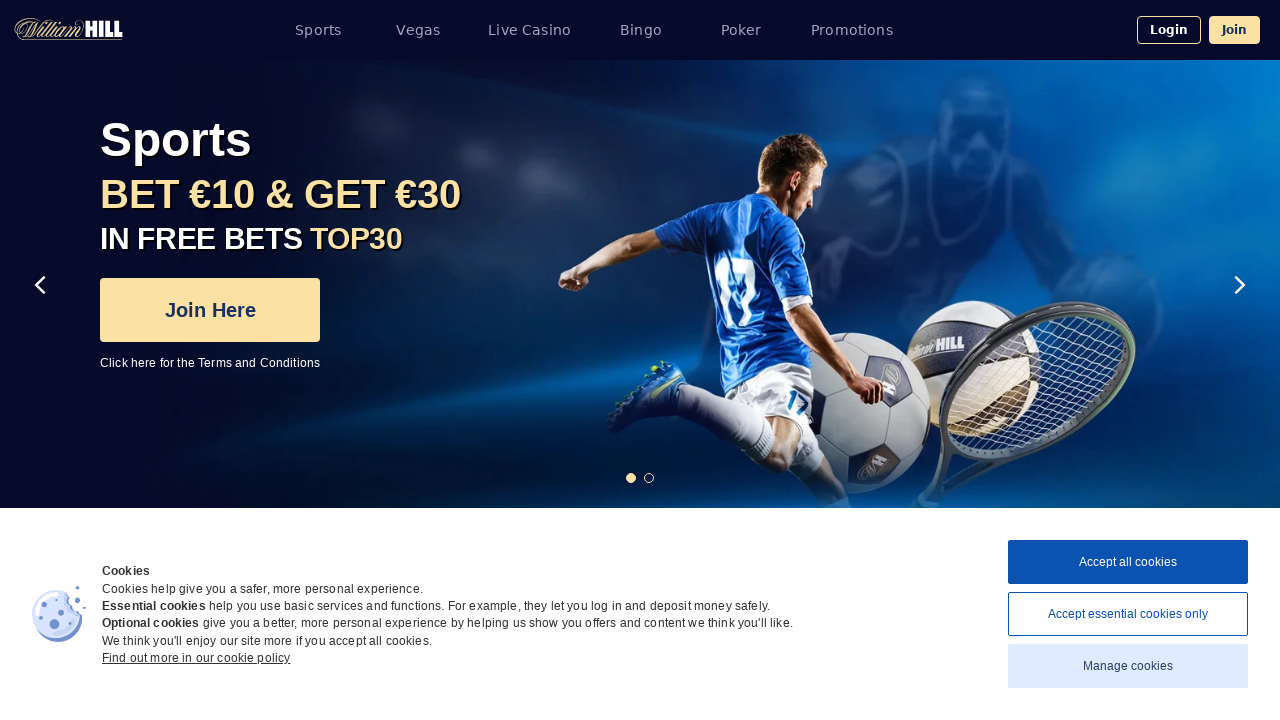

Waited 3 seconds after clicking menu item
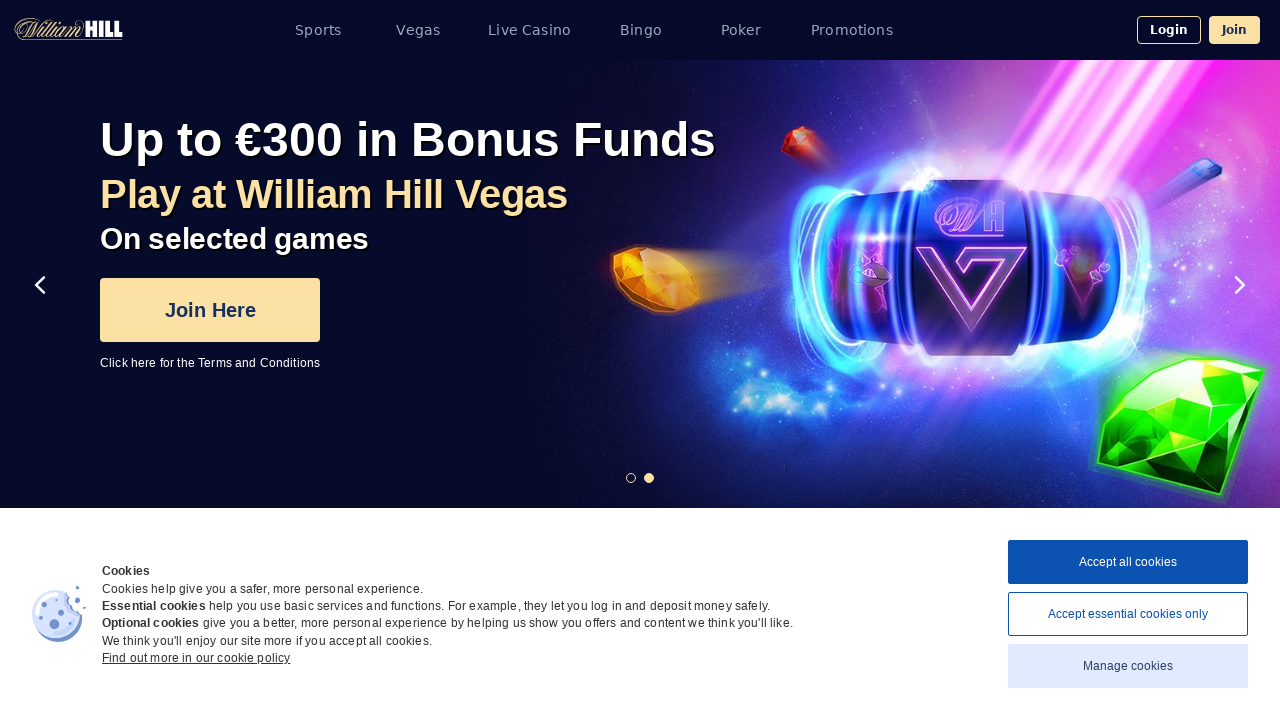

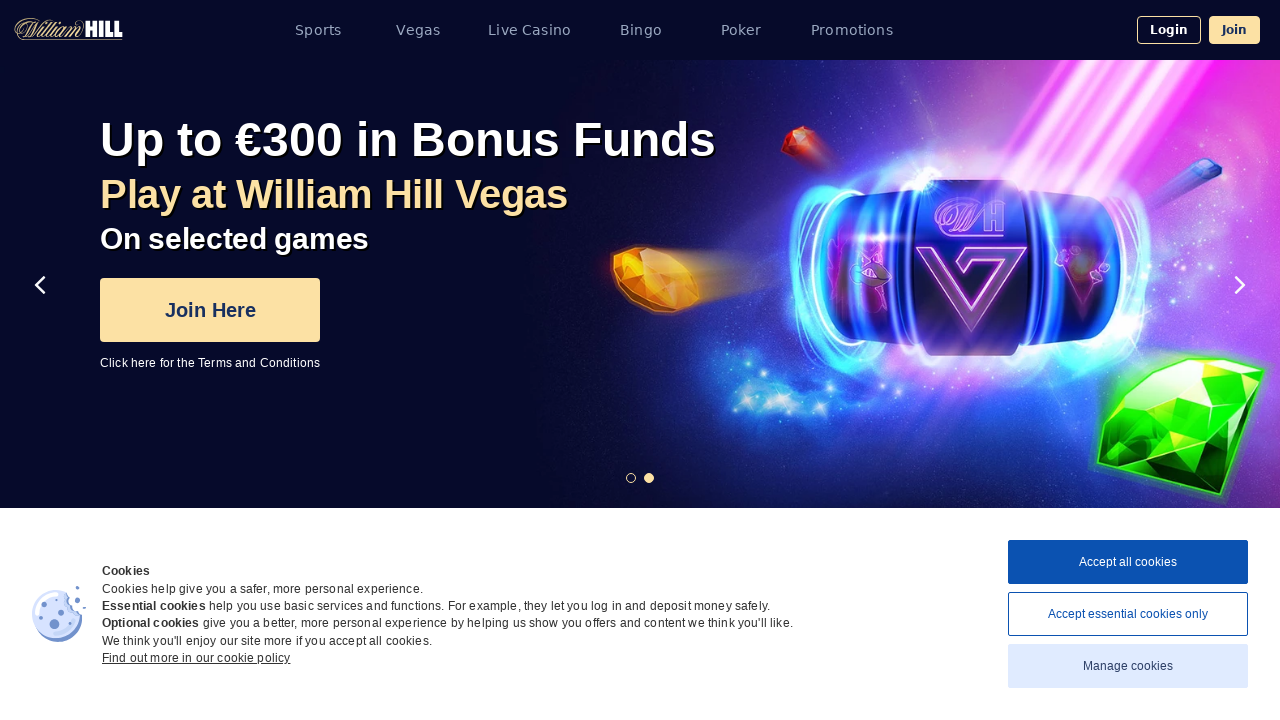